Tests explicit wait functionality by clicking a button that triggers delayed content and waiting for the text "WebDriver" to appear

Starting URL: http://seleniumpractise.blogspot.com/2016/08/how-to-use-explicit-wait-in-selenium.html

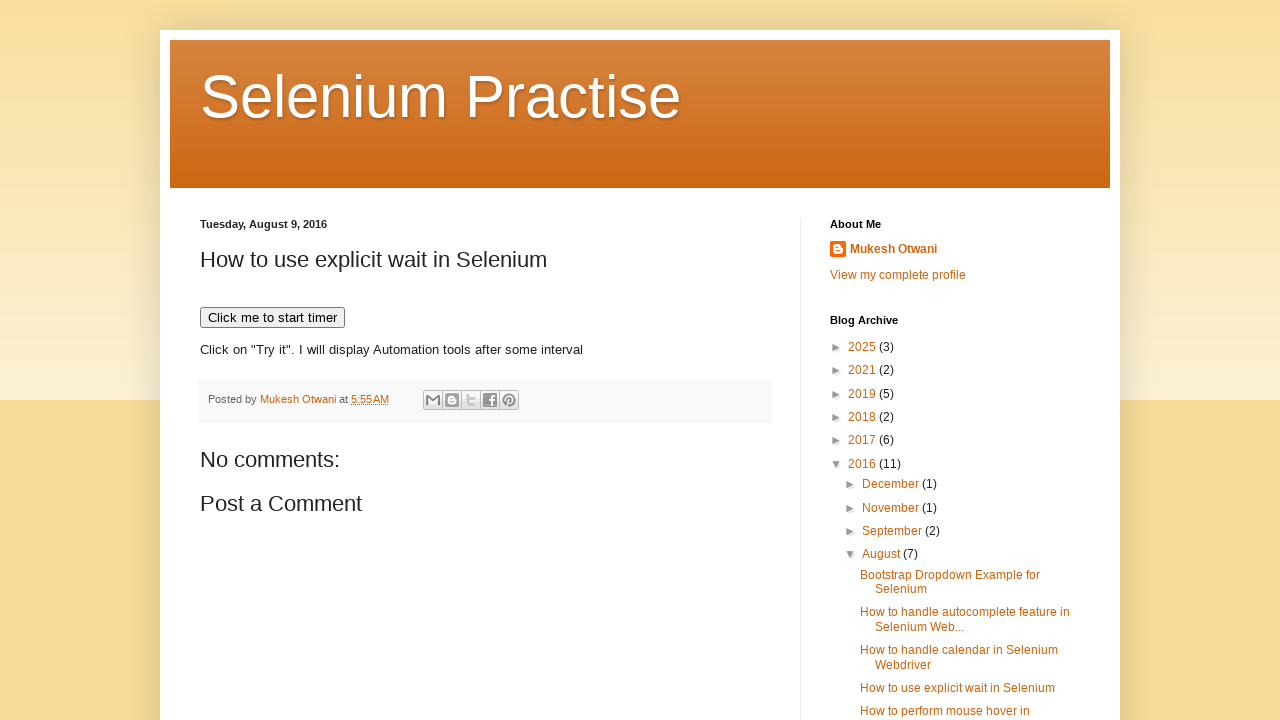

Navigated to explicit wait test page
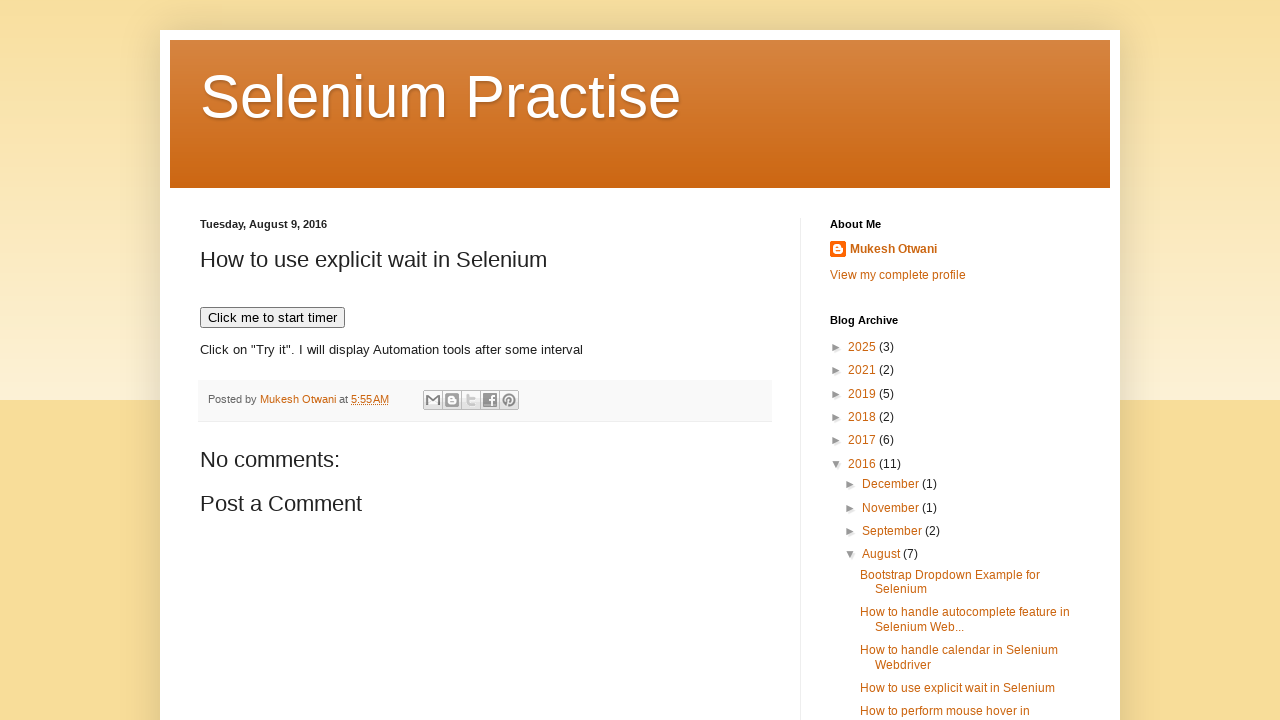

Clicked button to trigger delayed content at (272, 318) on xpath=//button
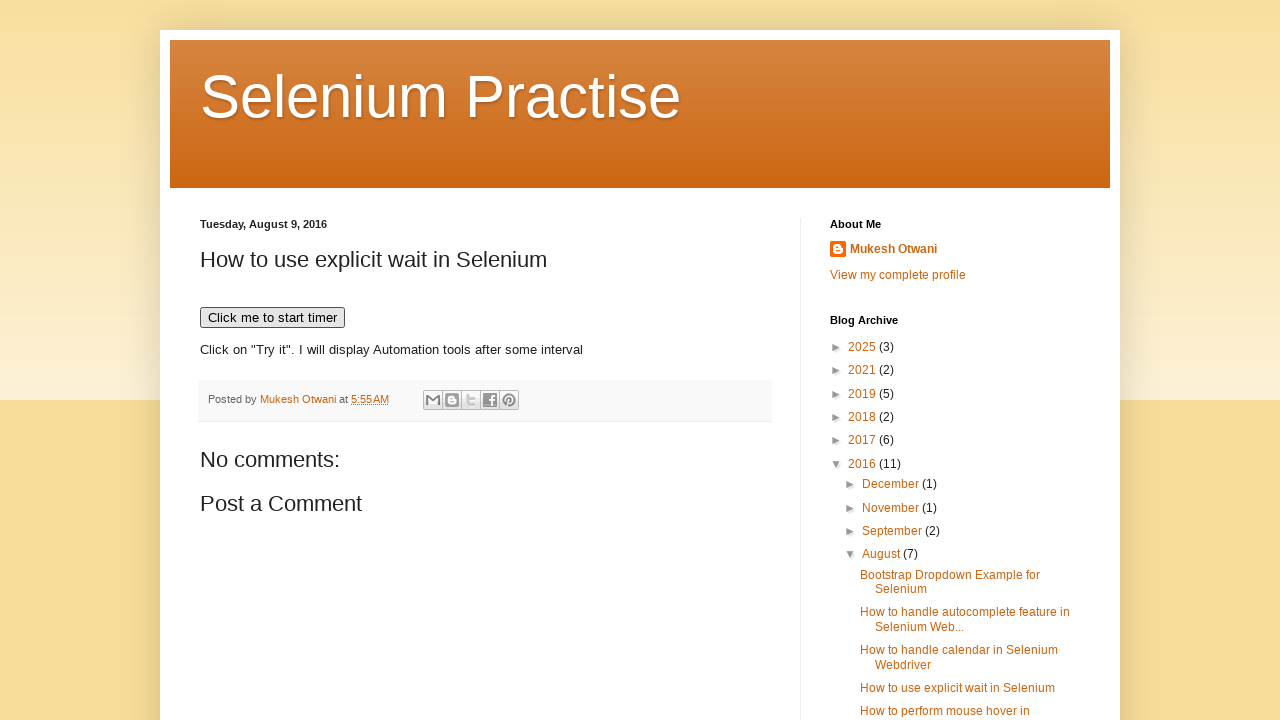

Waited for 'WebDriver' text to appear
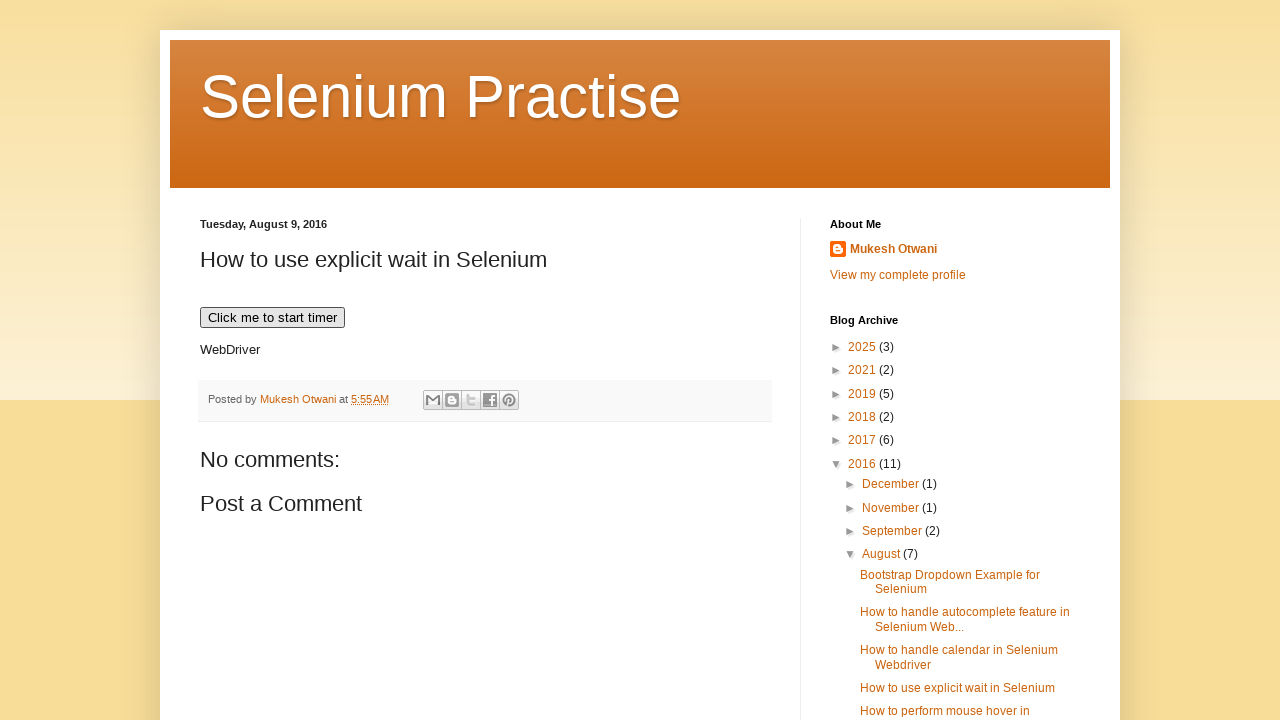

Located the 'WebDriver' text element
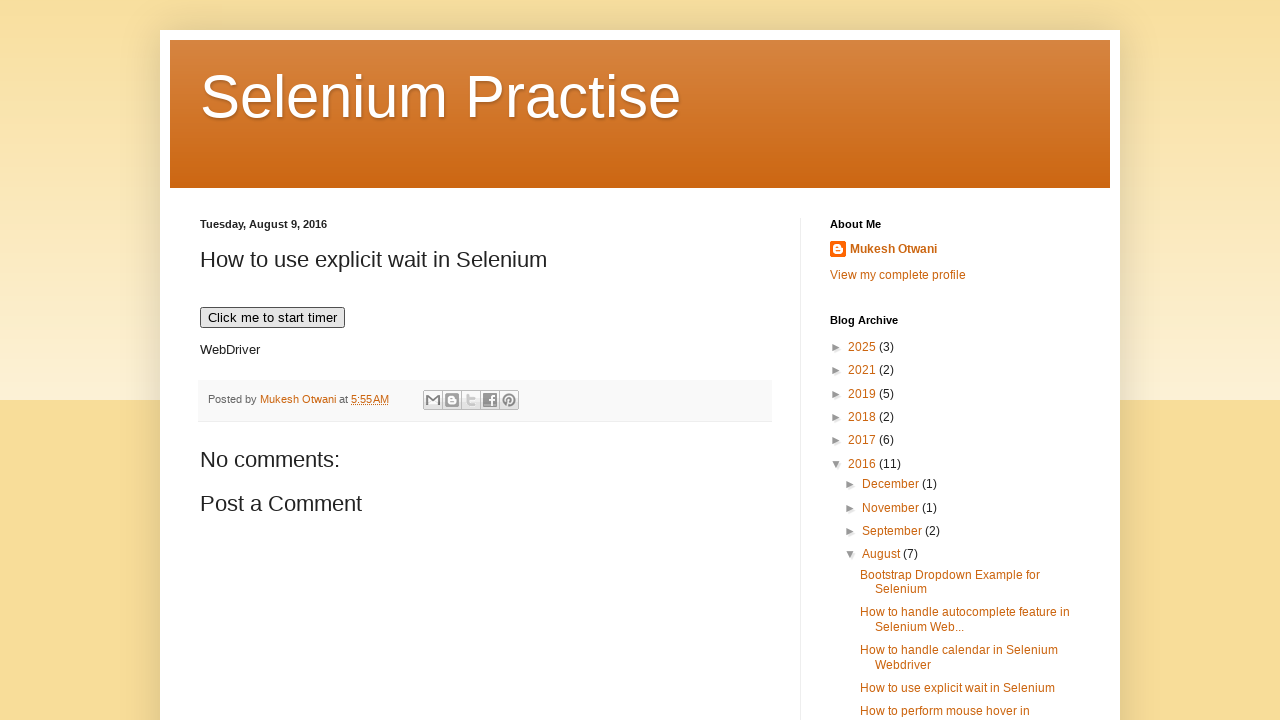

Retrieved and printed 'WebDriver' text content
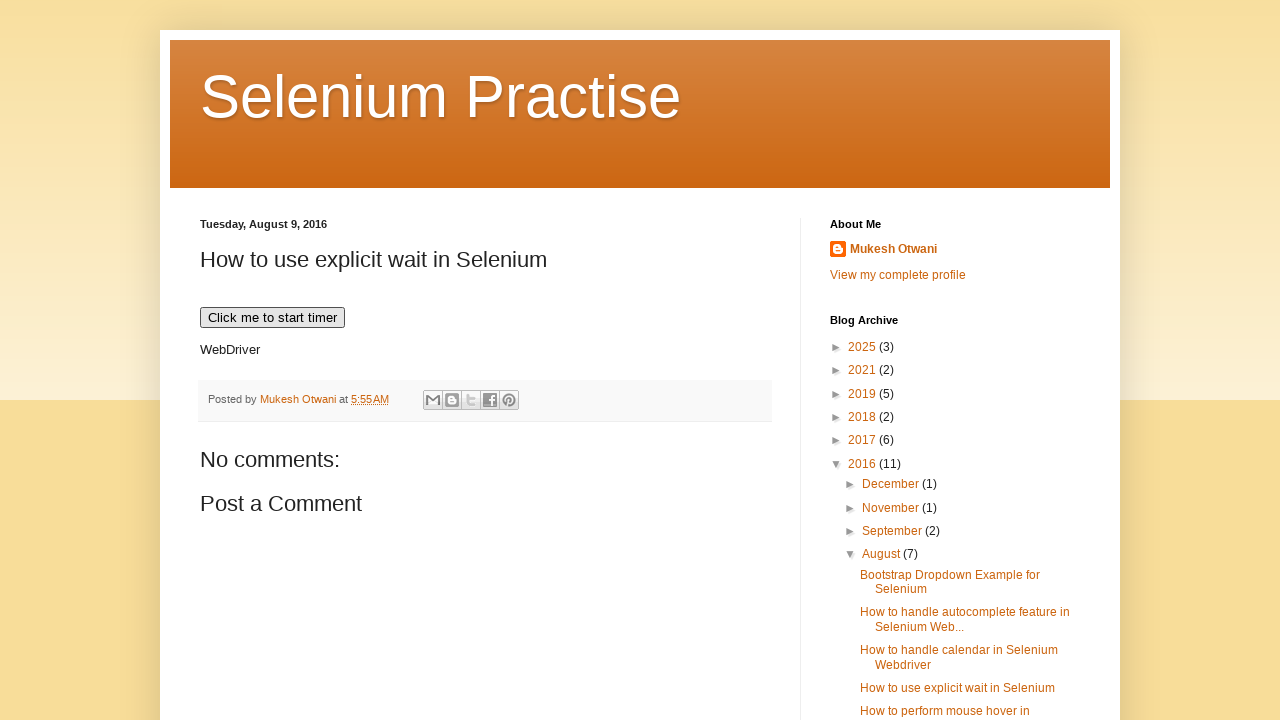

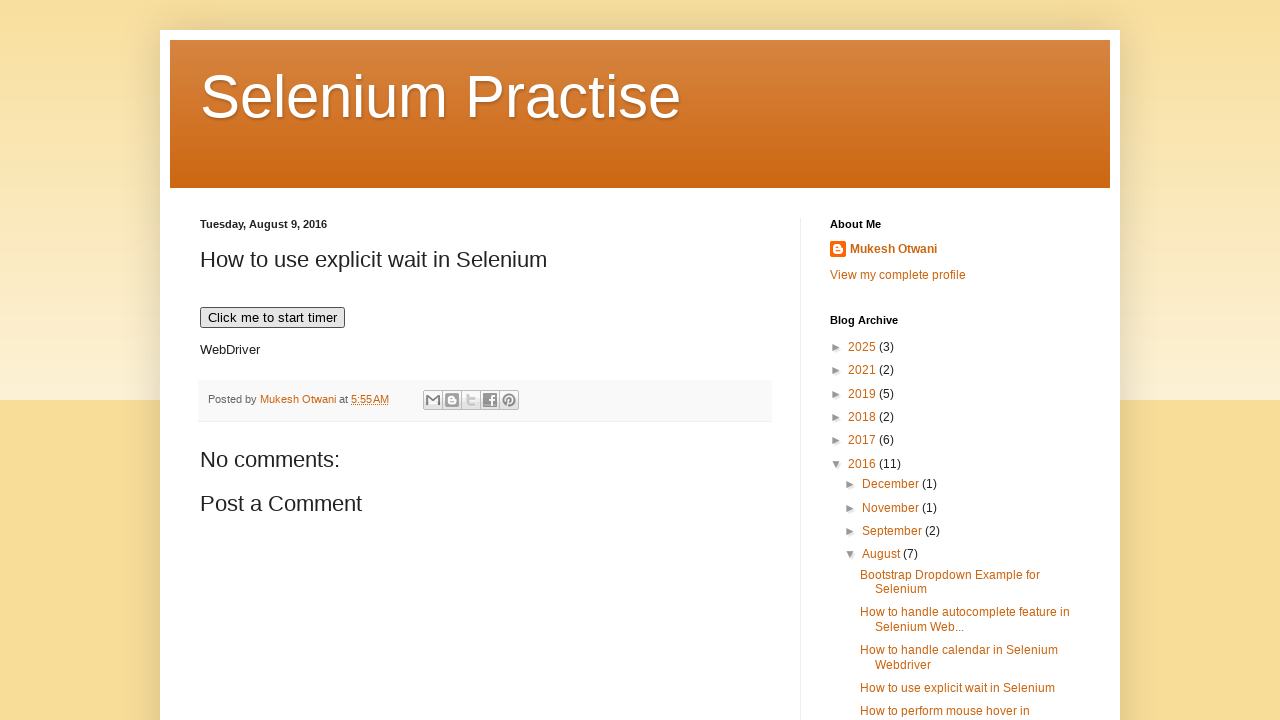